Tests checkbox functionality by checking the selection state of a checkbox before and after clicking it

Starting URL: https://rahulshettyacademy.com/dropdownsPractise/

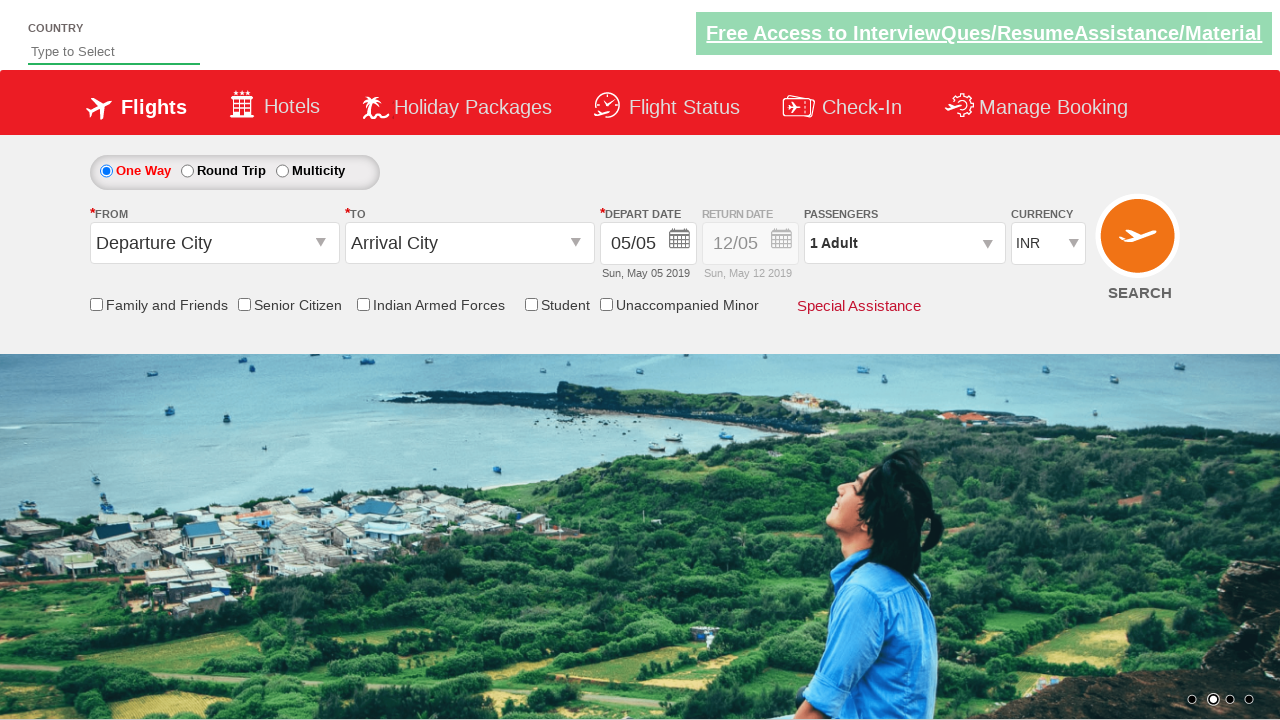

Clicked the Indian Armed Forces checkbox at (363, 304) on input[id*='chk_IndArm']
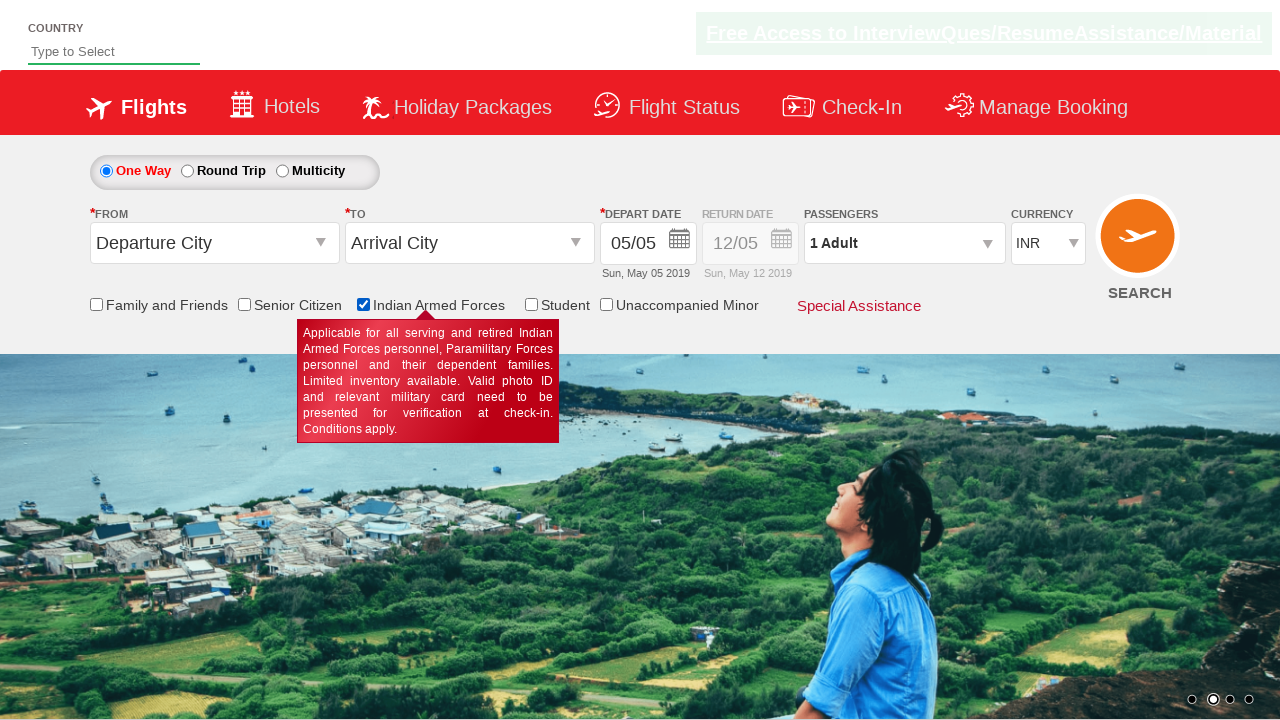

Verified that the Indian Armed Forces checkbox is now selected
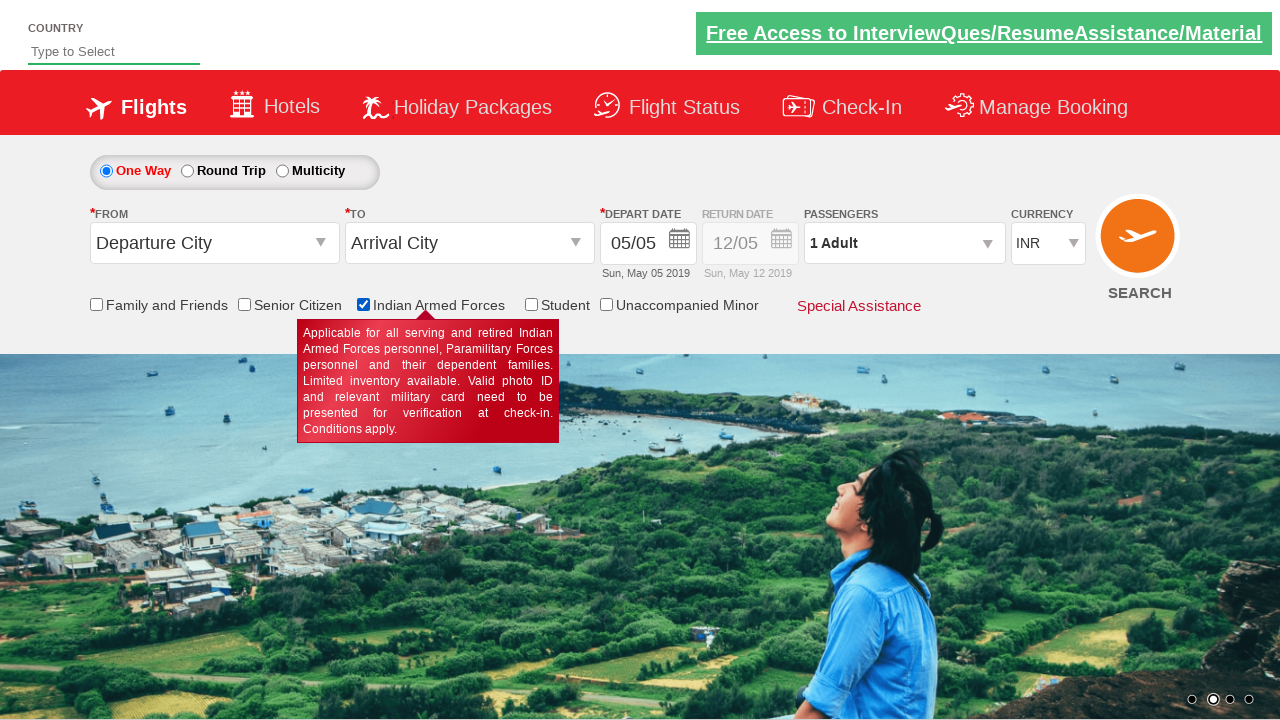

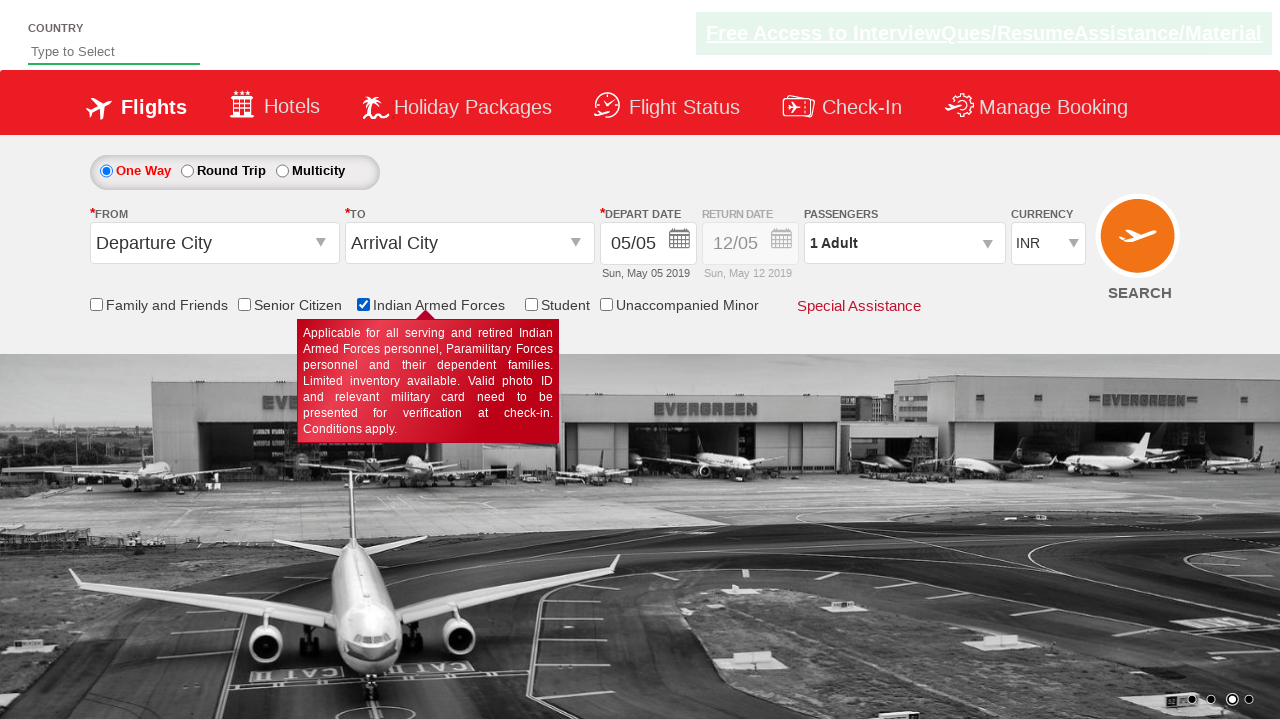